Tests browser window handling by opening a new window, switching between parent and child windows, and verifying window context

Starting URL: https://demoqa.com/browser-windows

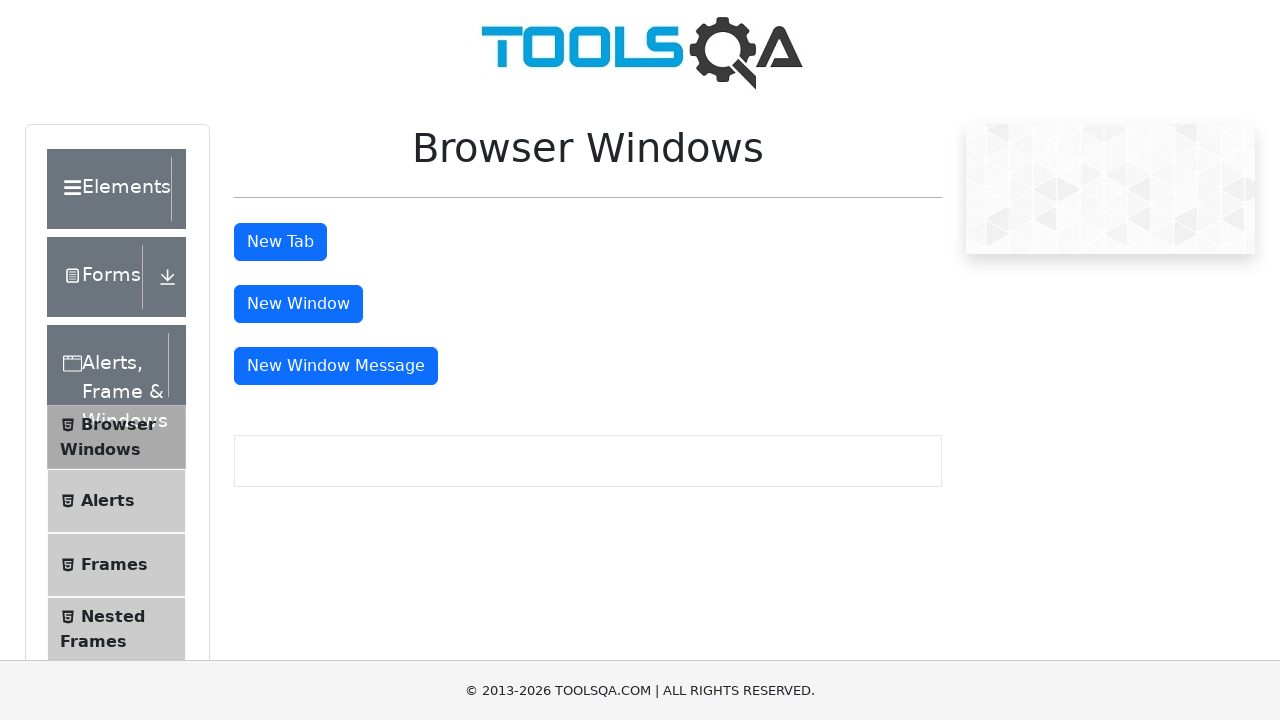

Clicked button to open new window at (298, 304) on #windowButton
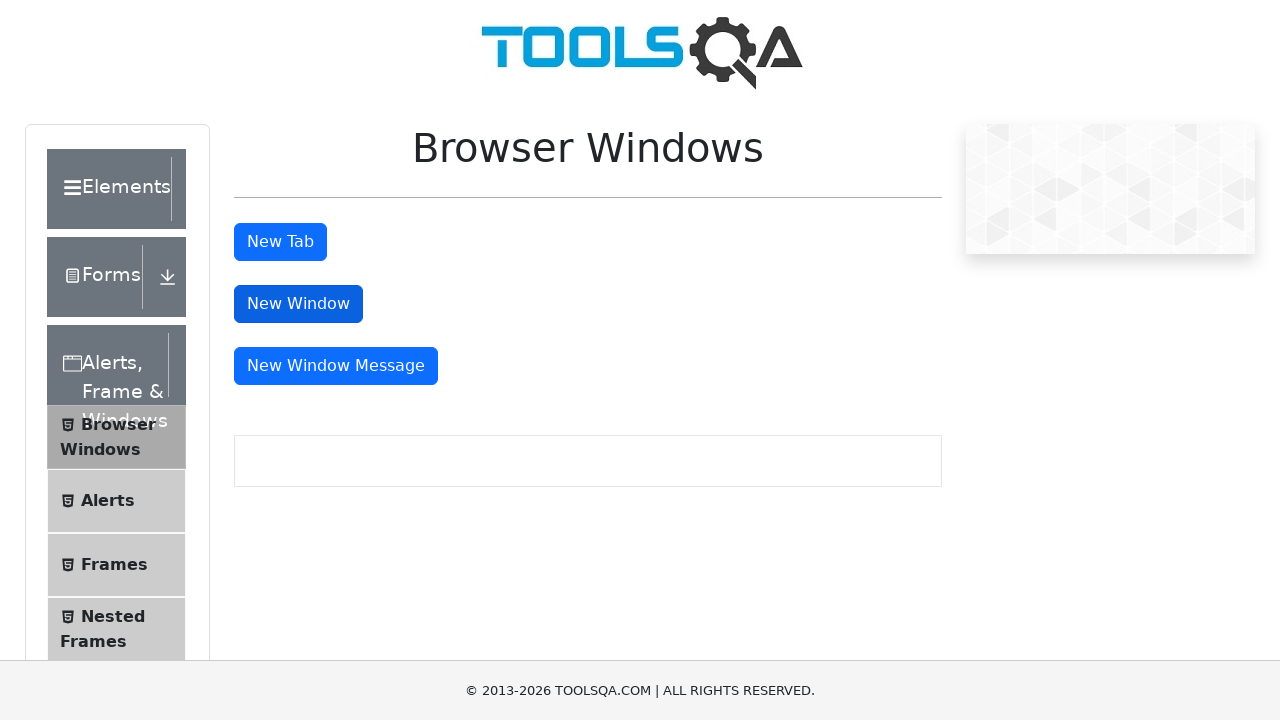

Waited for new window to open
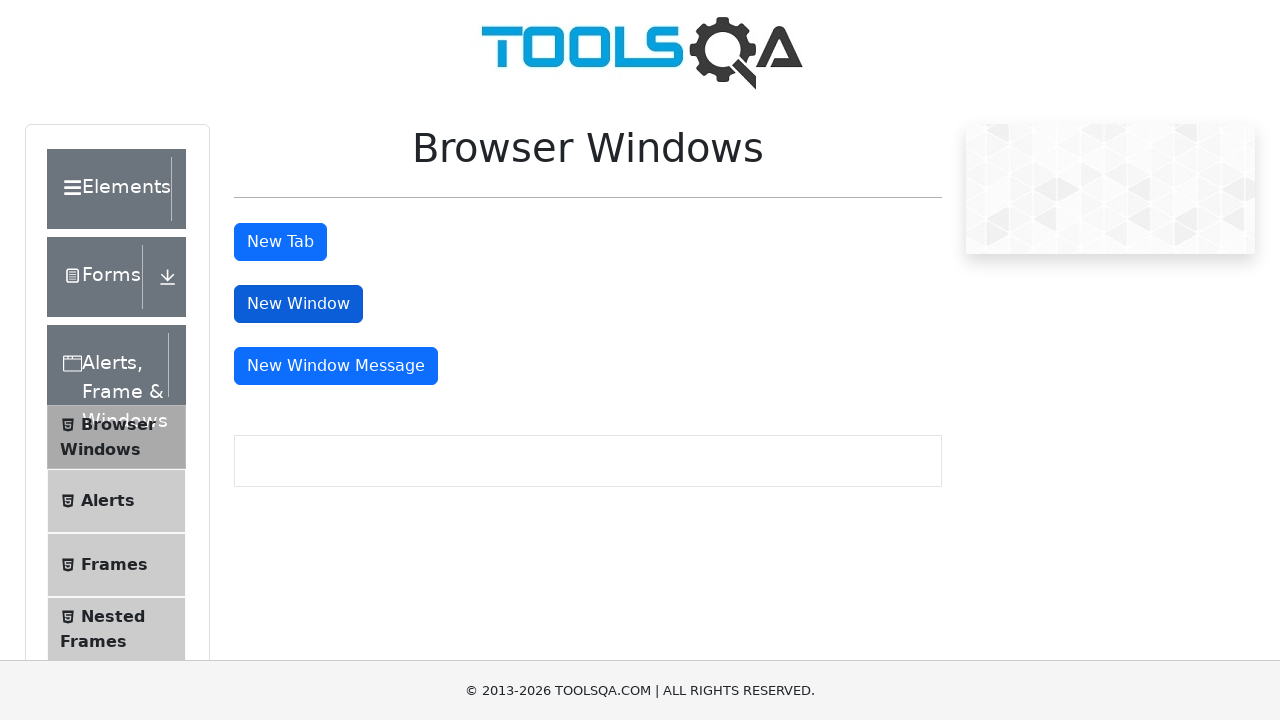

Retrieved all browser pages/contexts
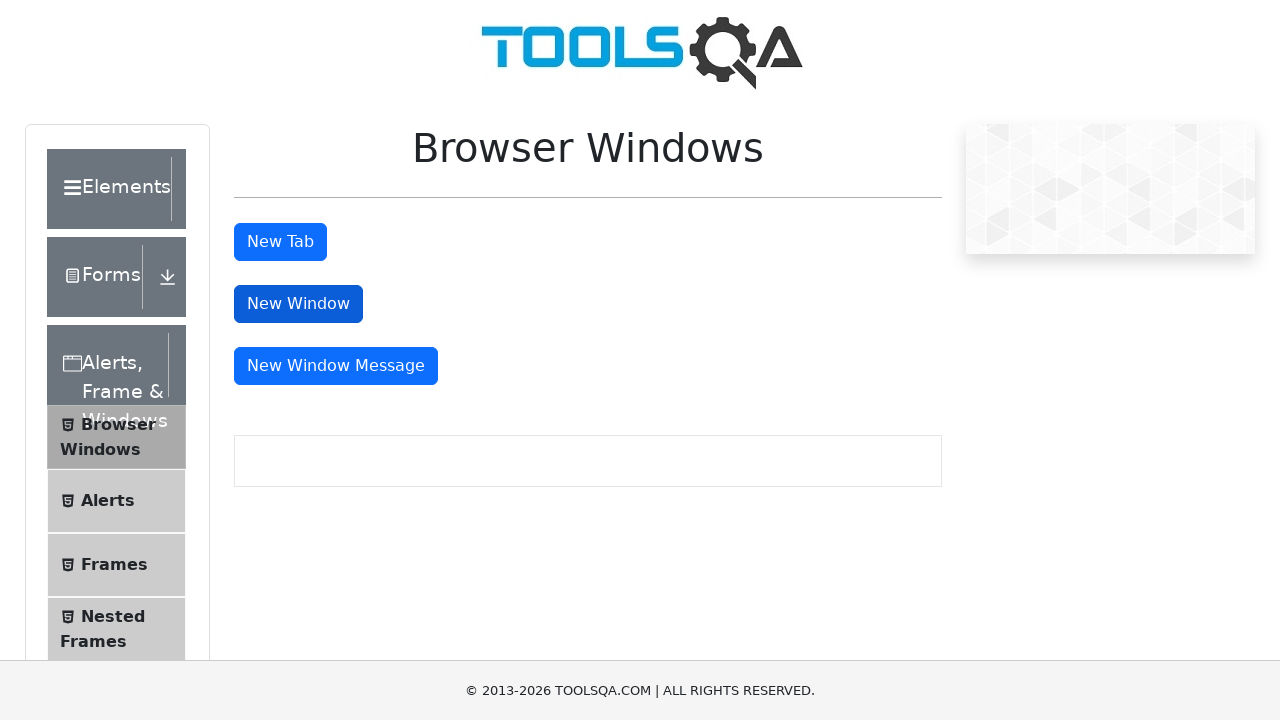

Switched to new child window (second page)
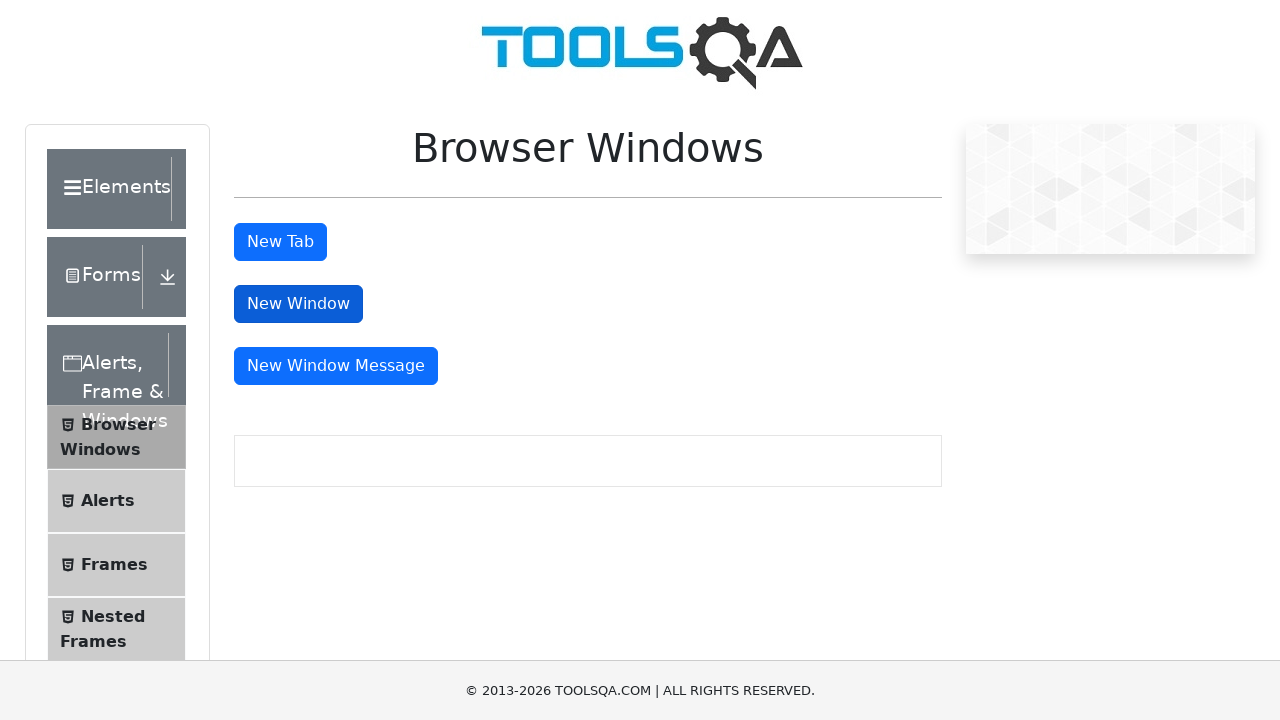

Retrieved child window title: 
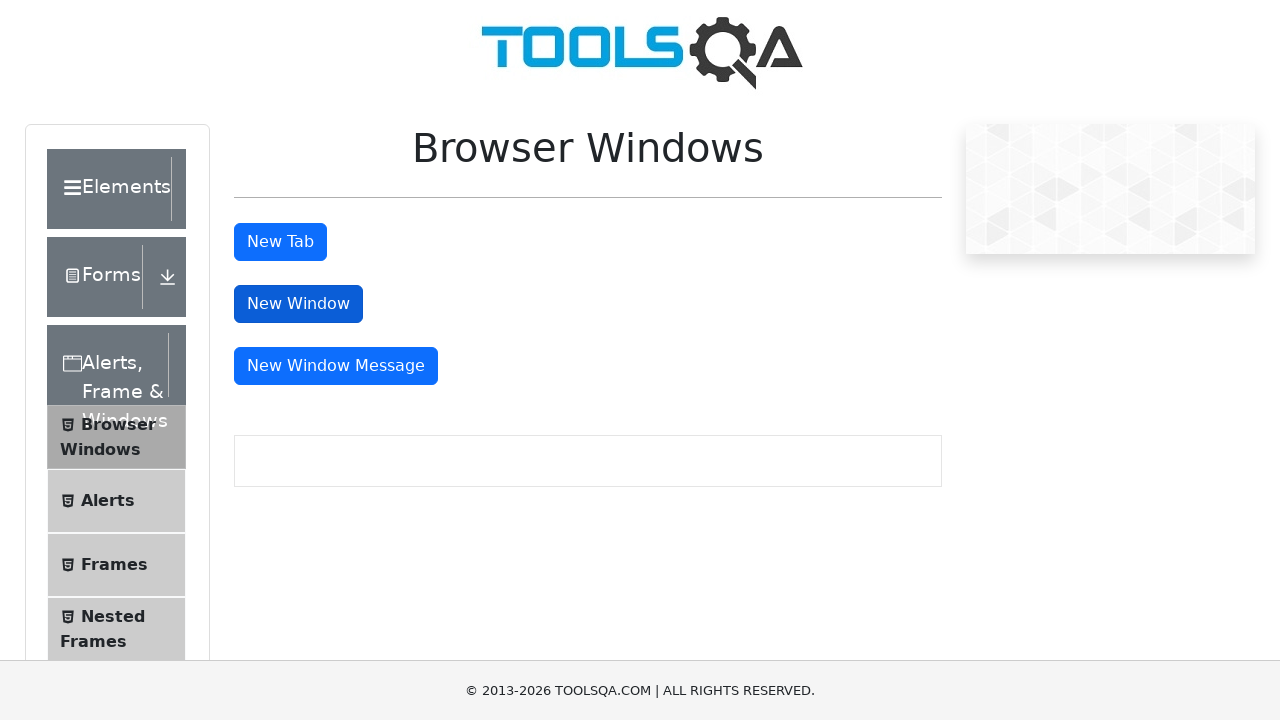

Retrieved child window URL: https://demoqa.com/sample
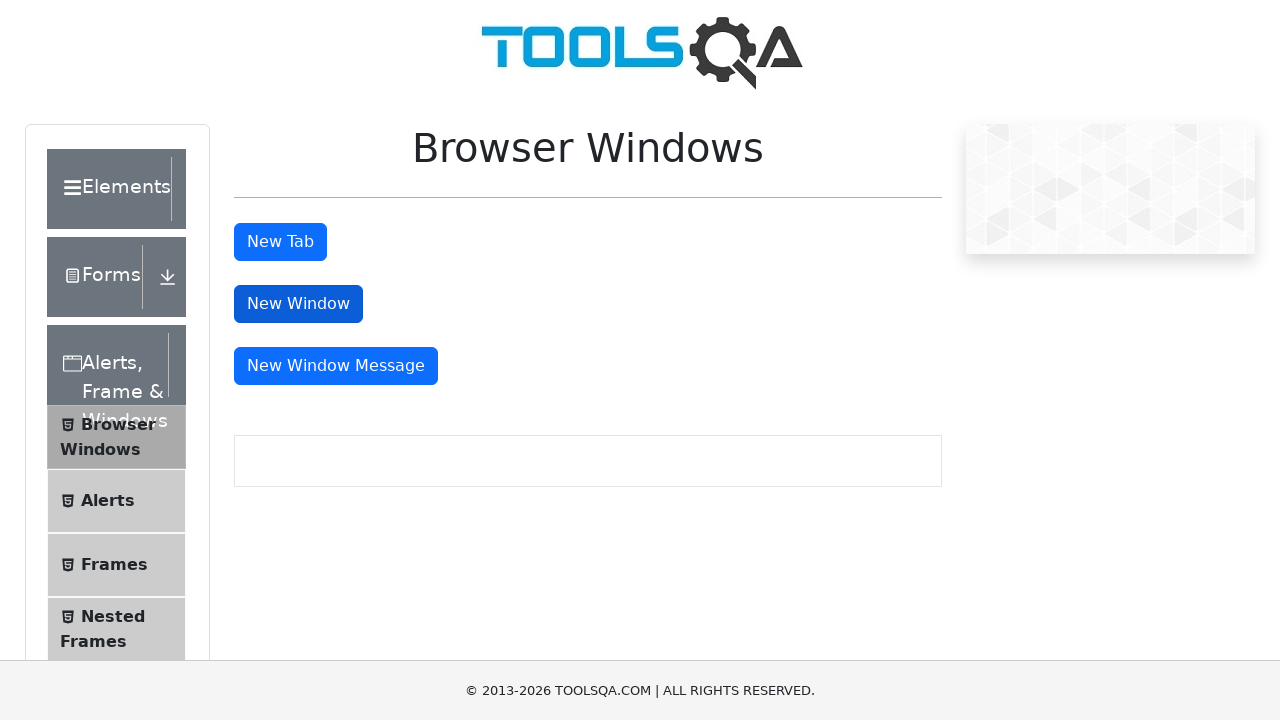

Closed child window
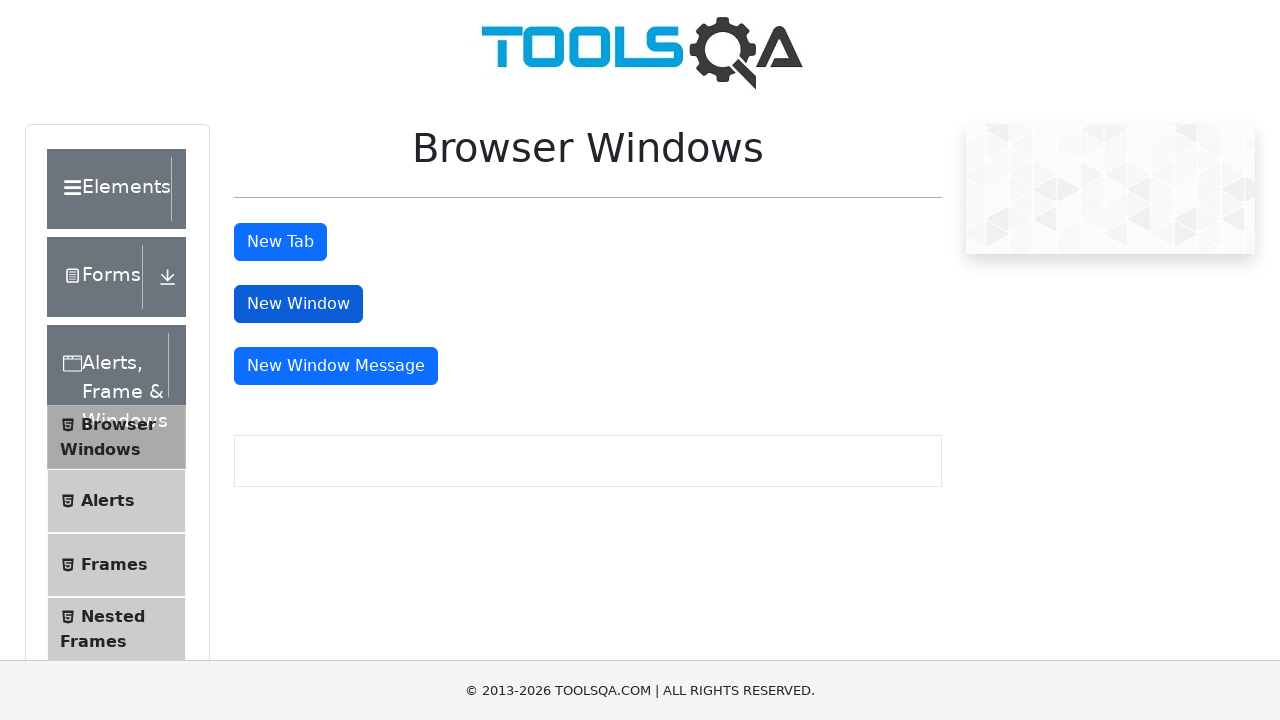

Retrieved parent window title: demosite
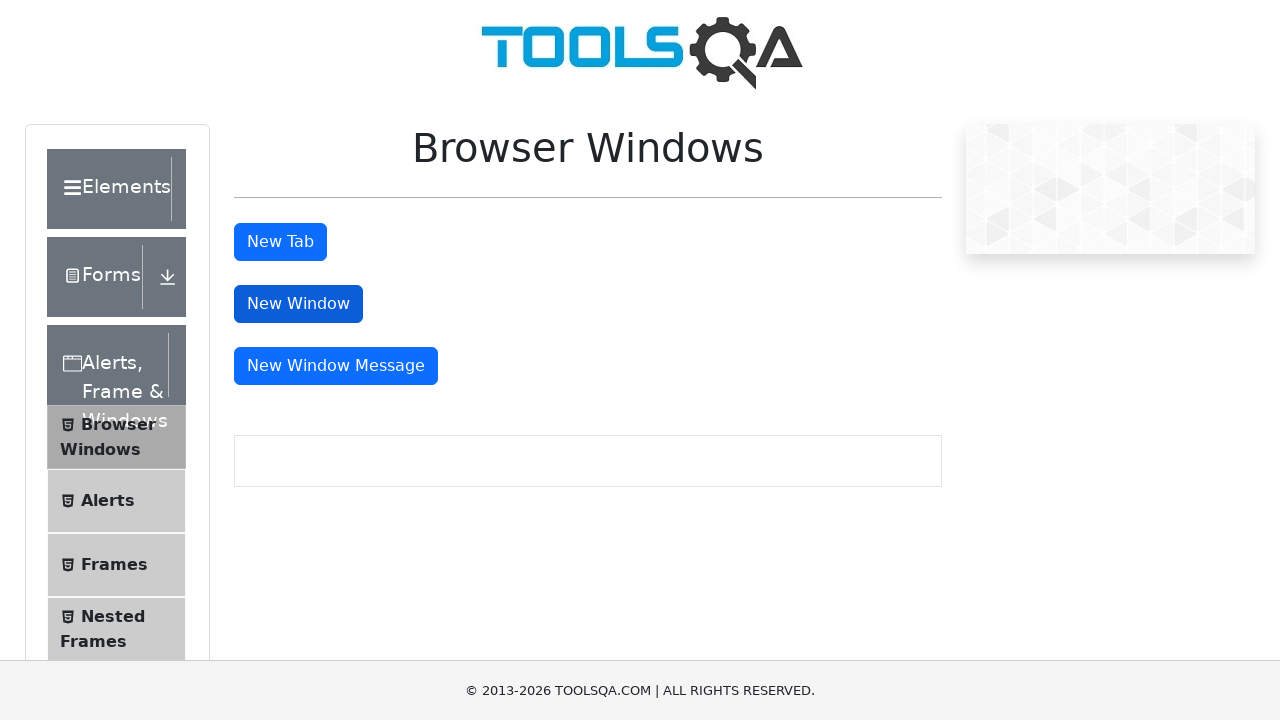

Retrieved parent window URL: https://demoqa.com/browser-windows
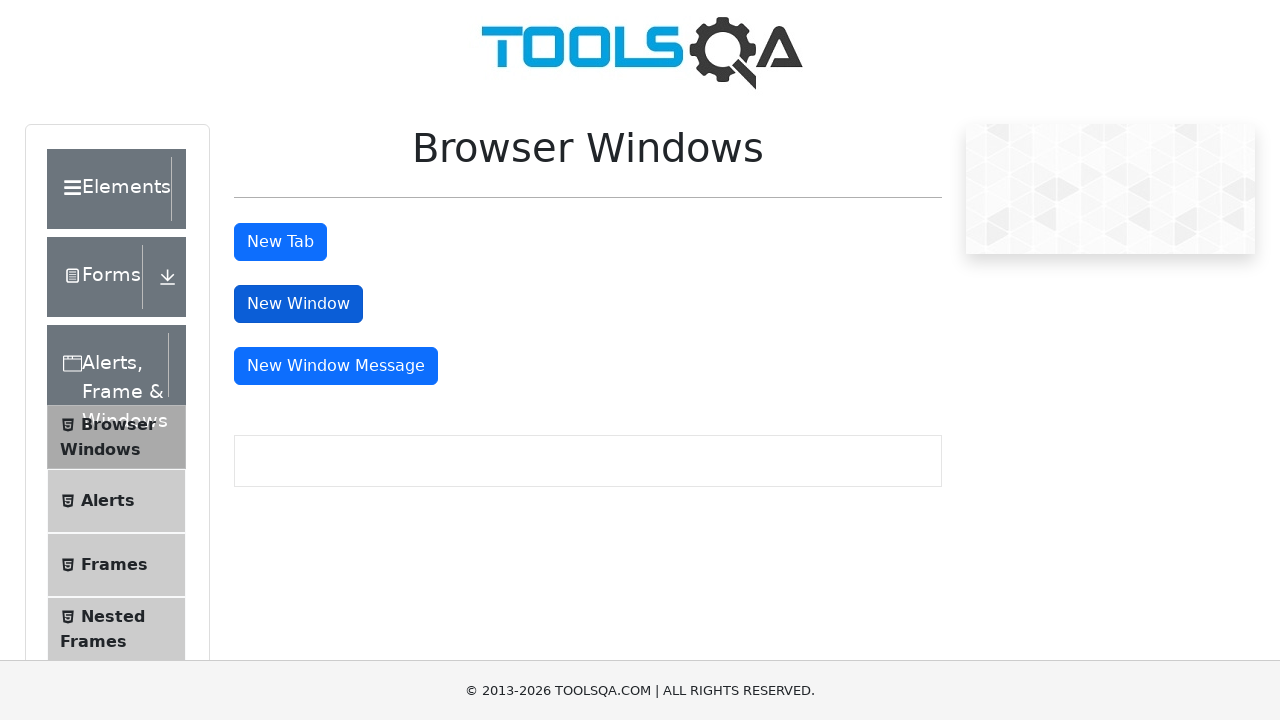

Verified tab button exists on parent window
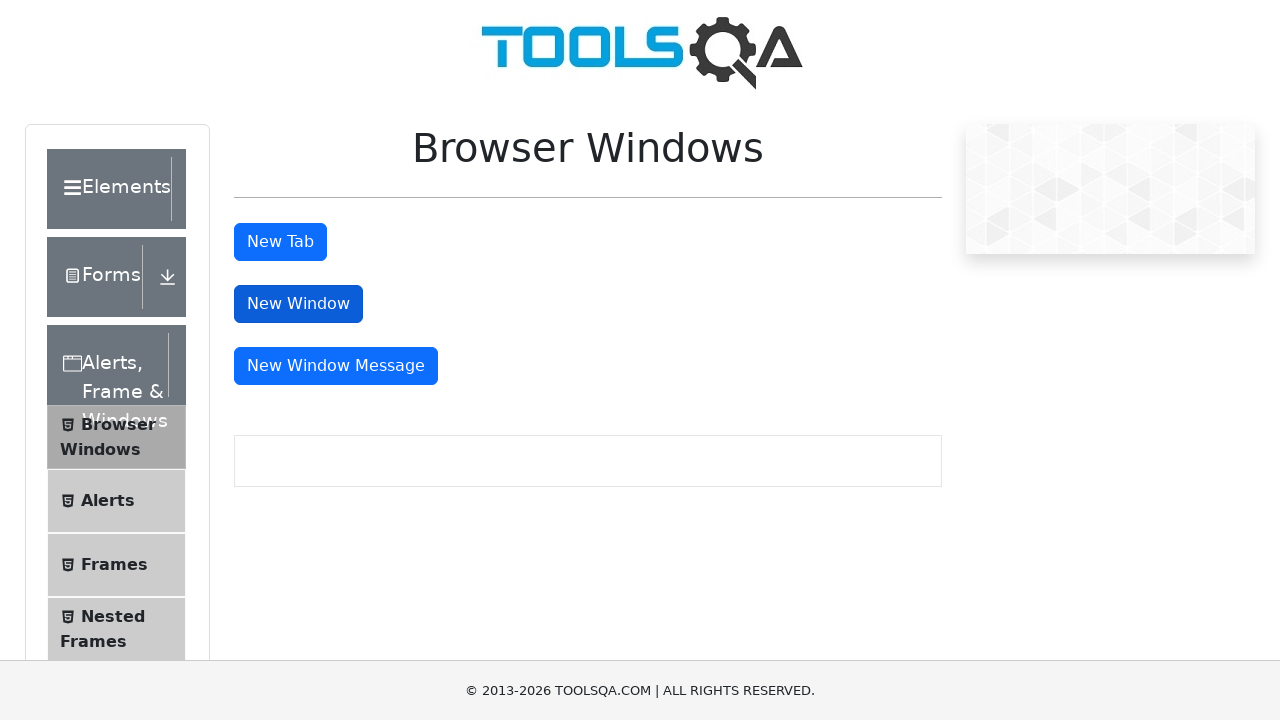

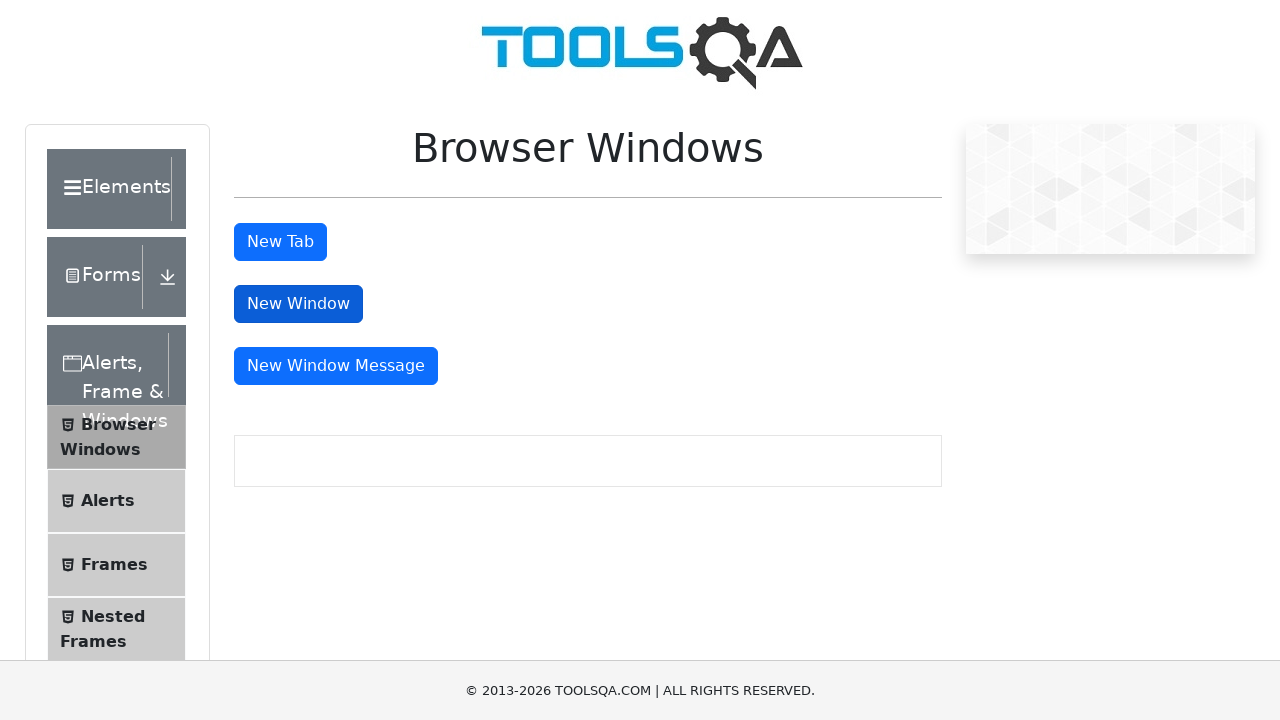